Tests web table handling by finding a user by name in a table and selecting their associated checkbox, then verifying the checkbox is selected

Starting URL: https://letcode.in/table

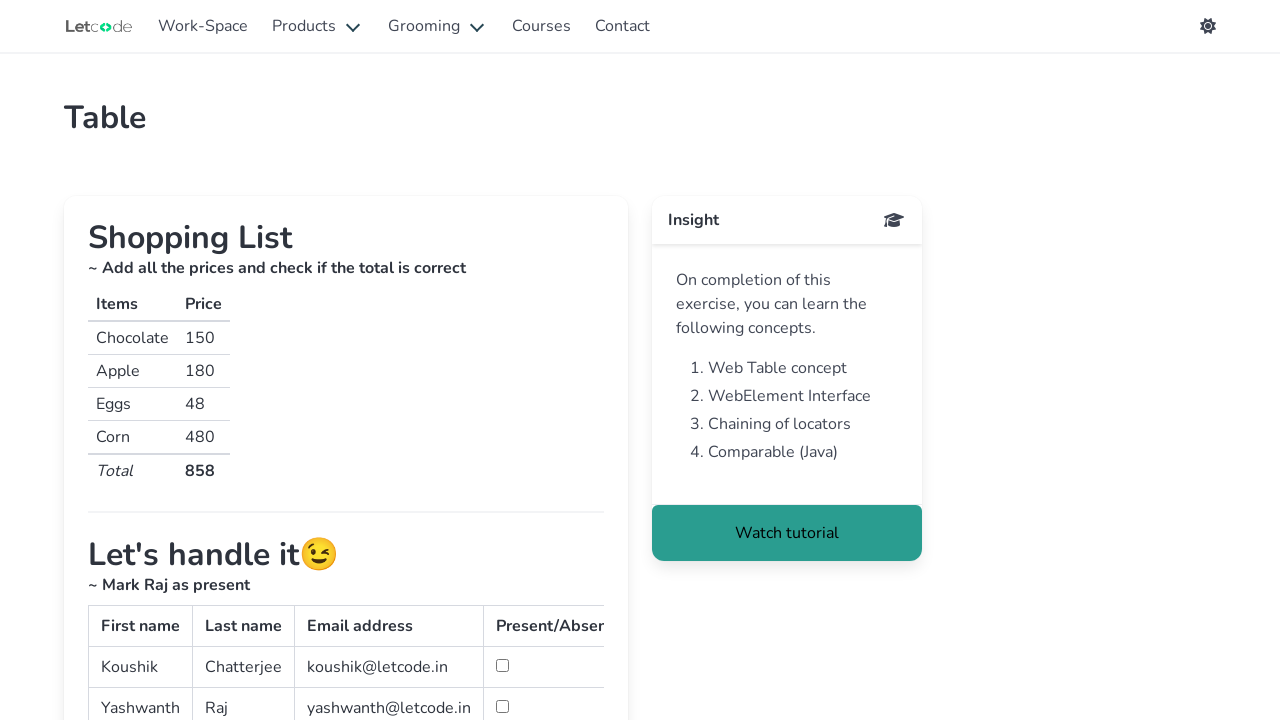

Located checkbox for user 'Koushik' in the table
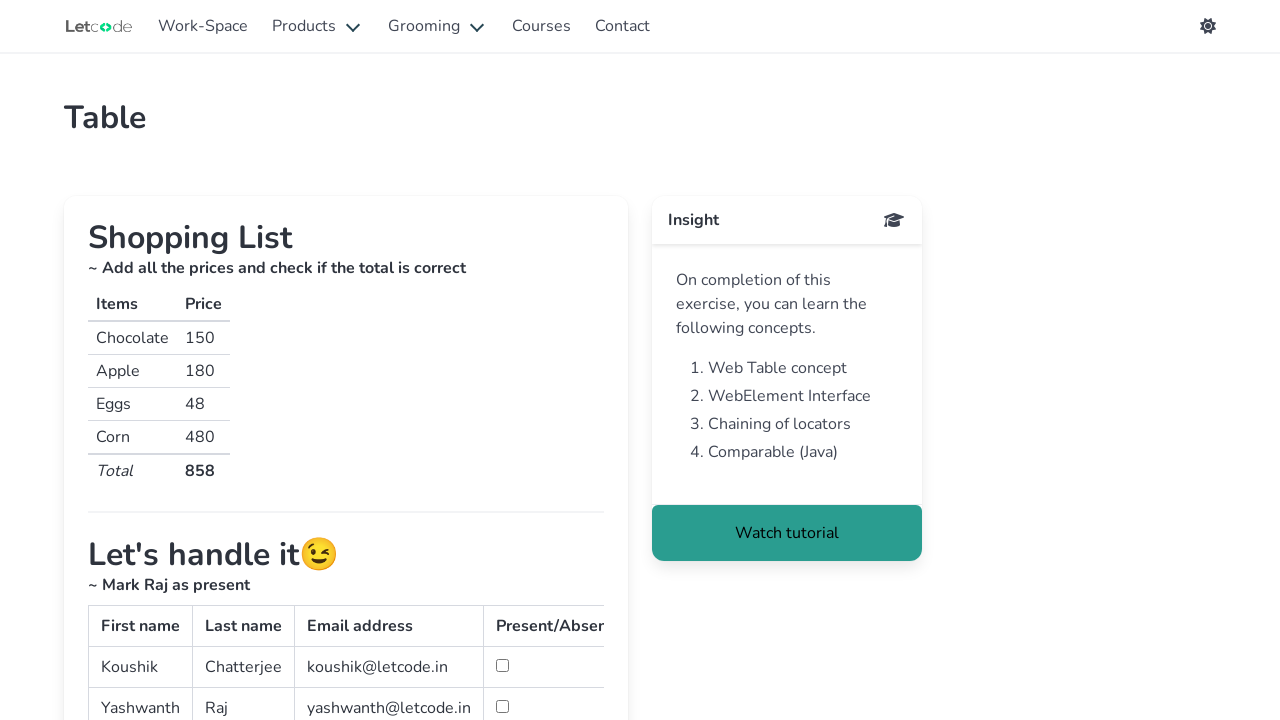

Clicked checkbox for user 'Koushik' at (502, 666) on //td[text()='Koushik']//parent::tr//td//input[@type='checkbox']
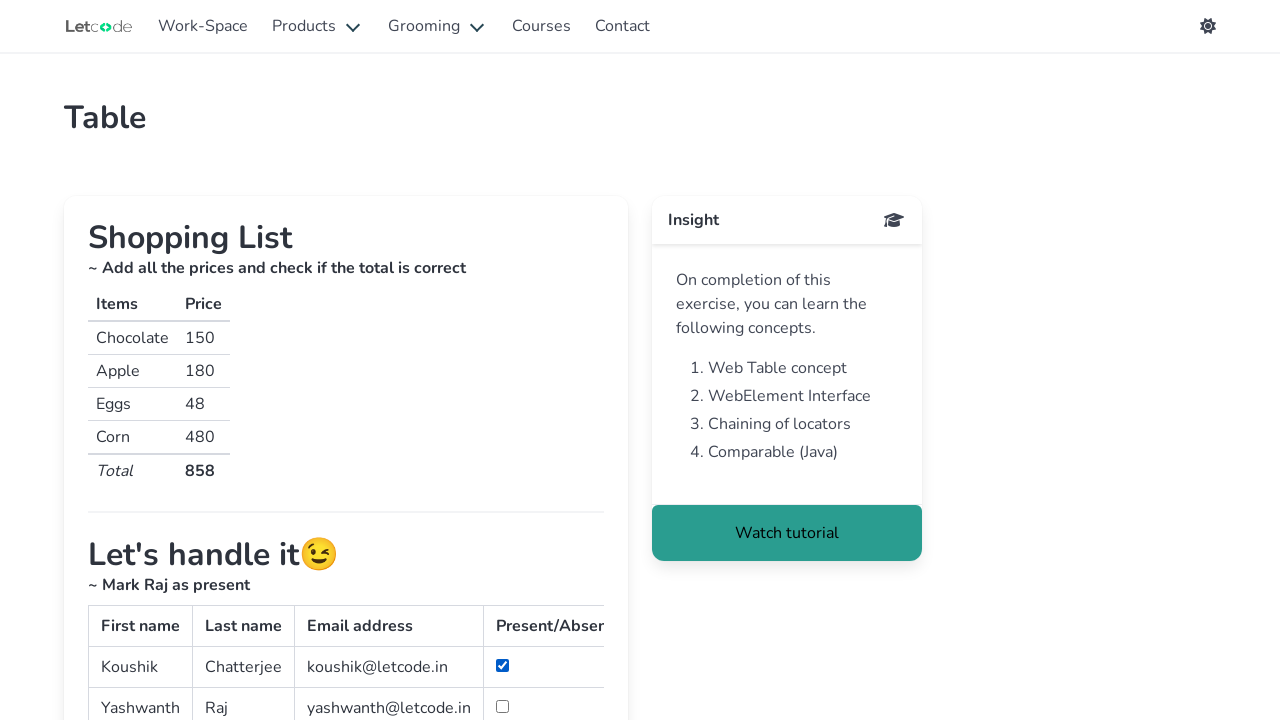

Verified that checkbox for user 'Koushik' is selected
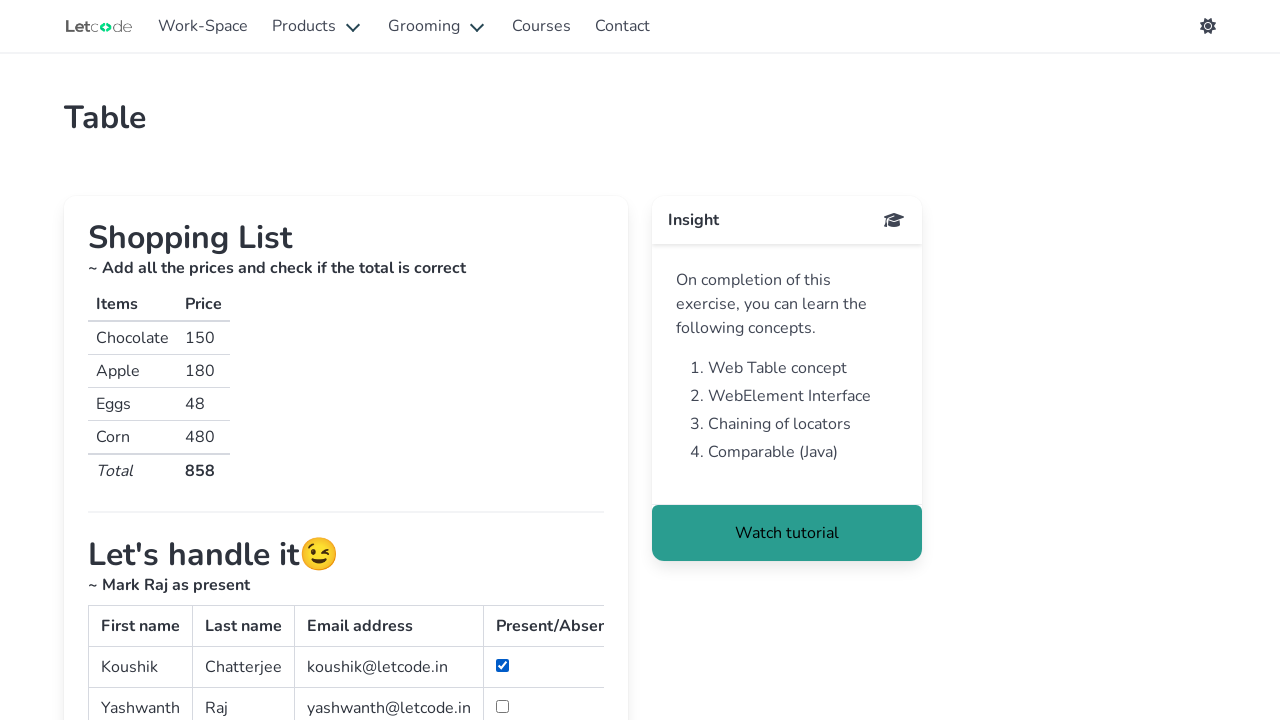

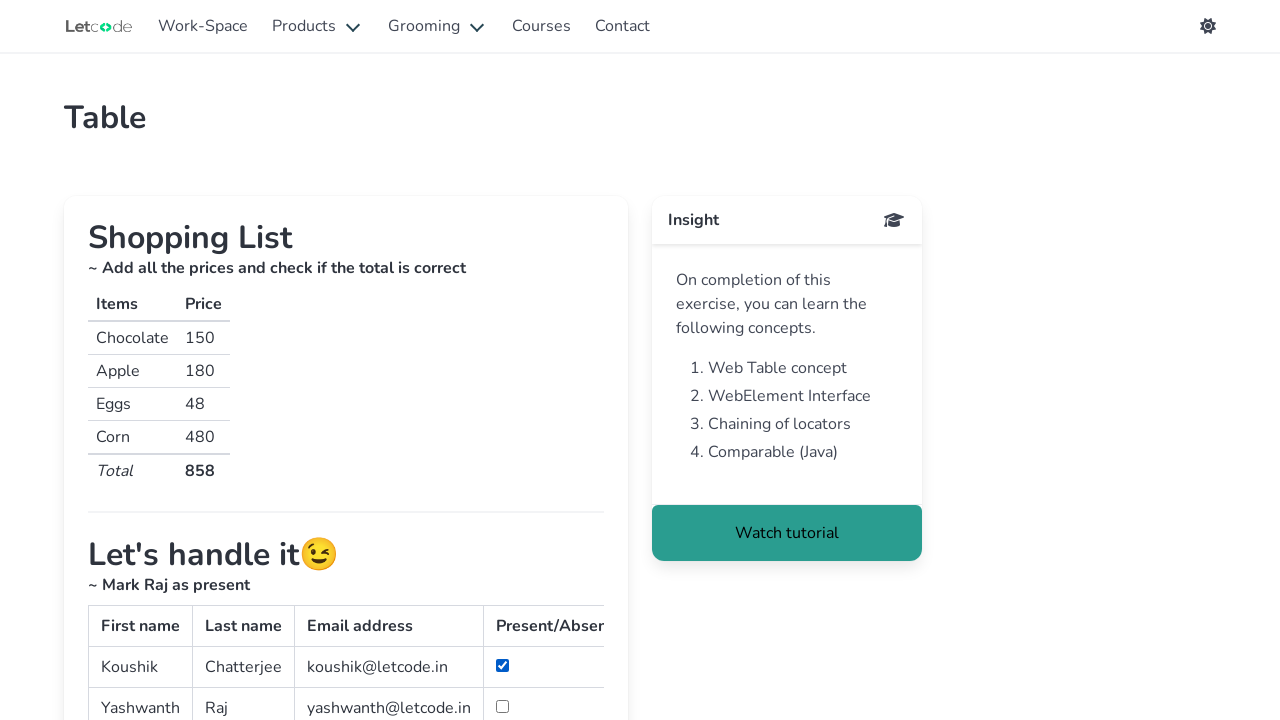